Navigates to Spotify homepage and verifies the page loads by waiting for it to be ready

Starting URL: https://open.spotify.com/

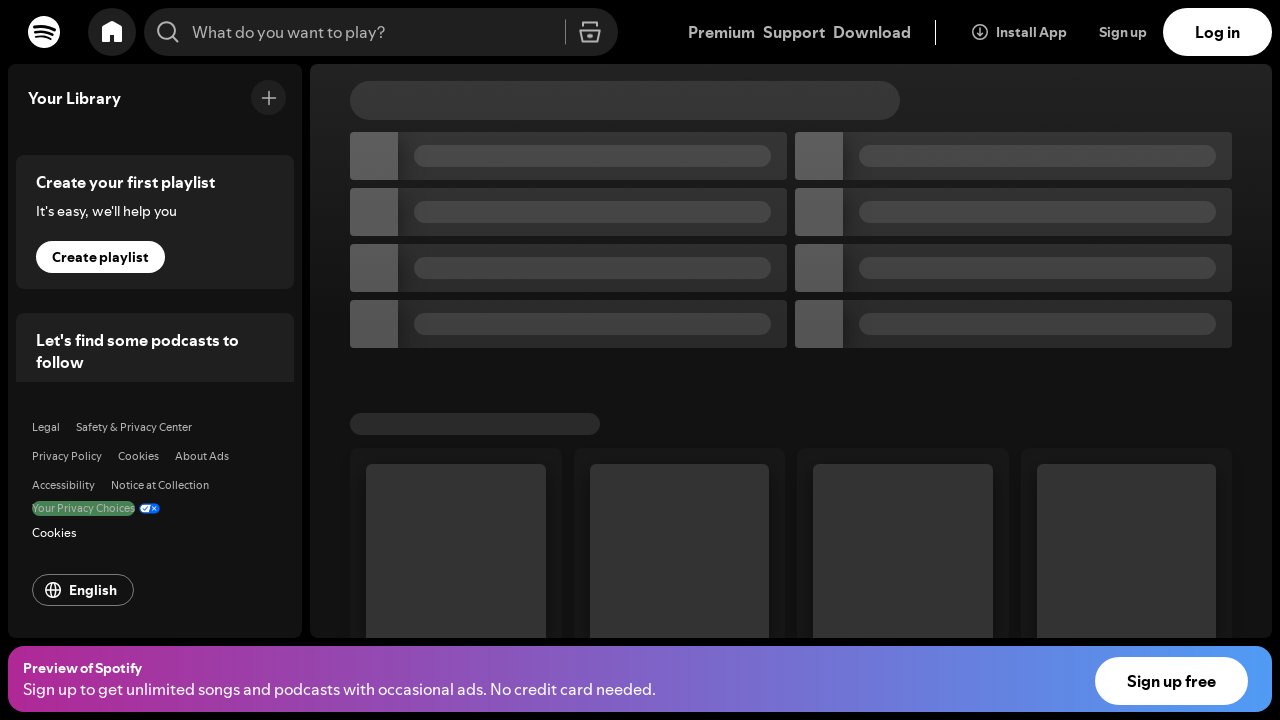

Waited for page to reach domcontentloaded state
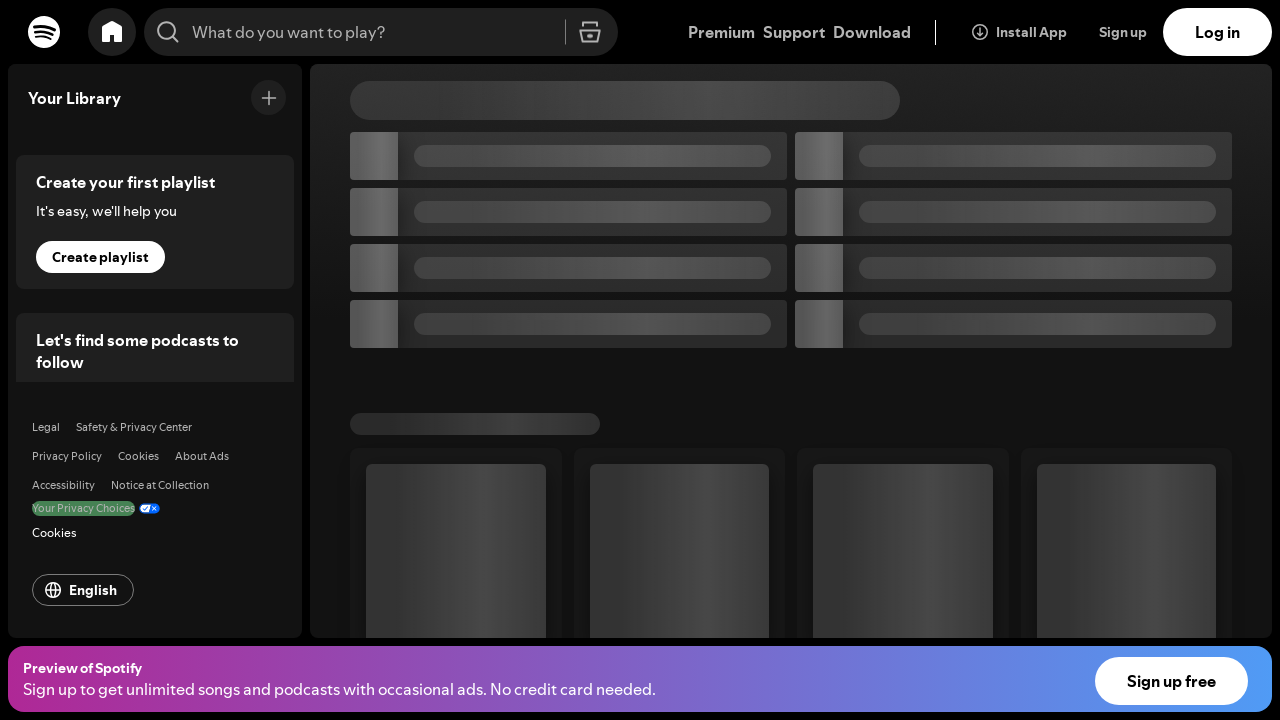

Retrieved page title: Spotify - Web Player: Music for everyone
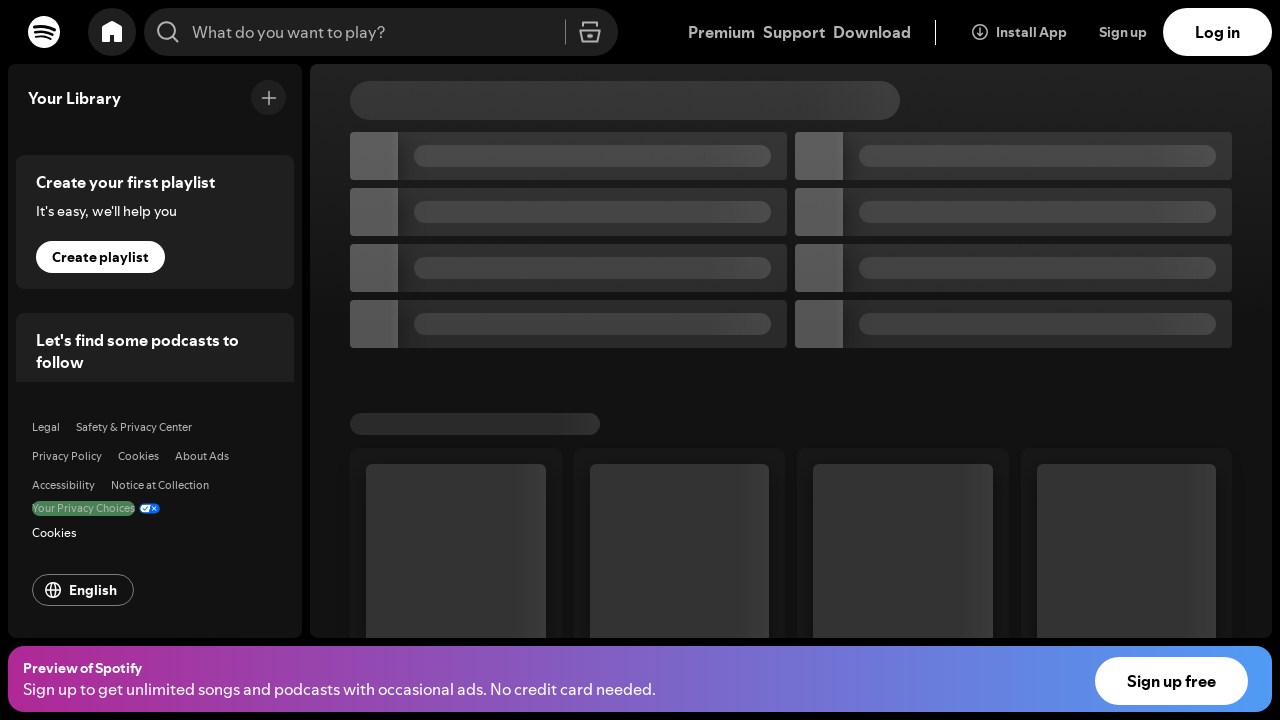

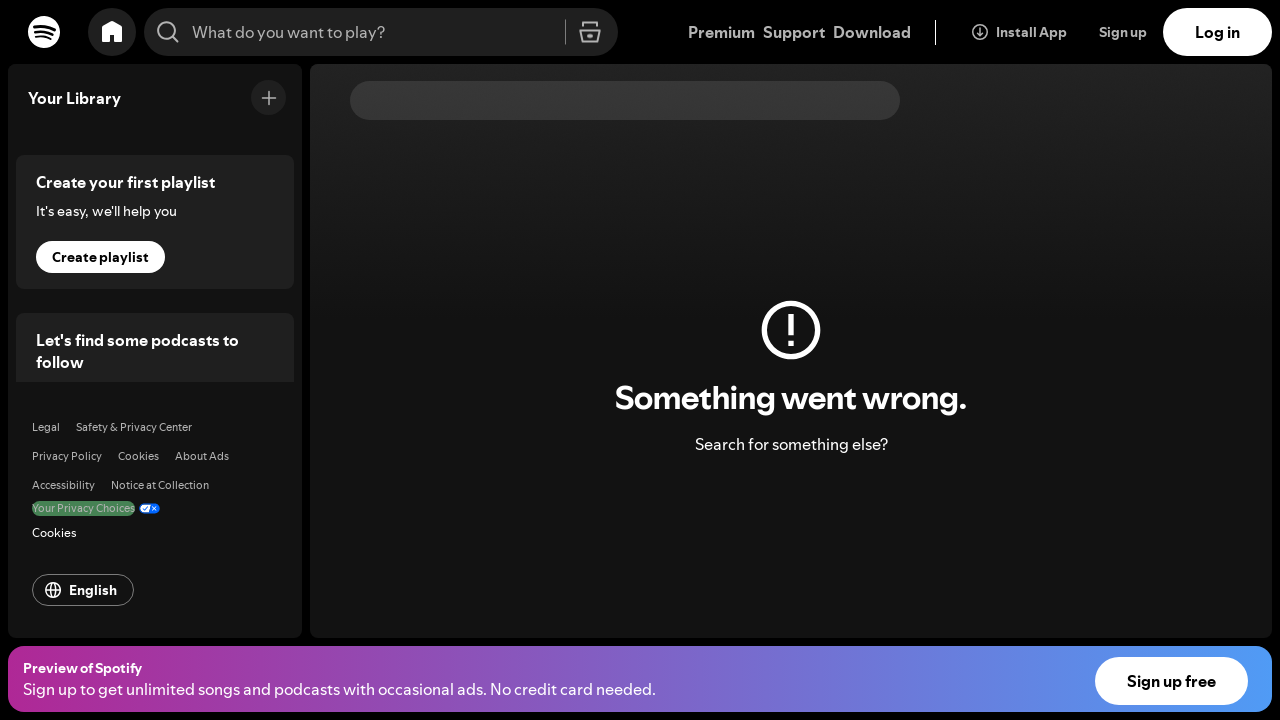